Tests form interaction on a test automation practice blog by filling a name field and selecting a gender radio button using JavaScript execution

Starting URL: https://testautomationpractice.blogspot.com/

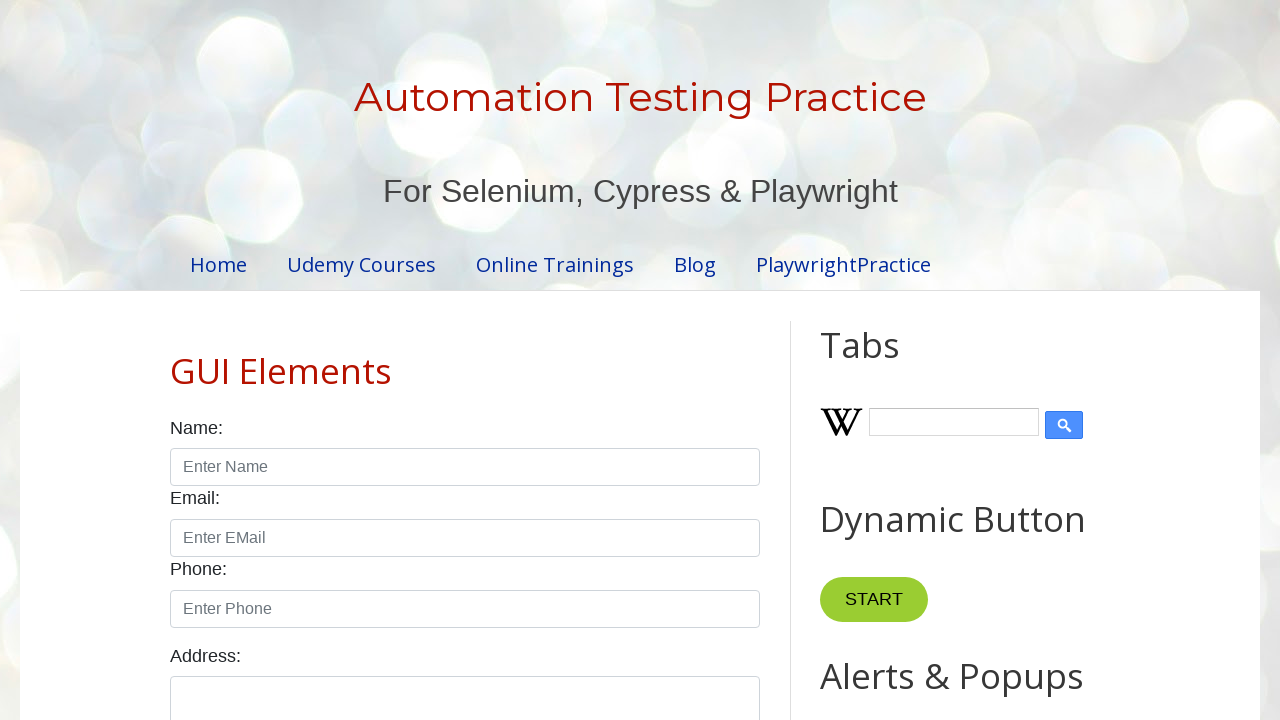

Navigated to test automation practice blog
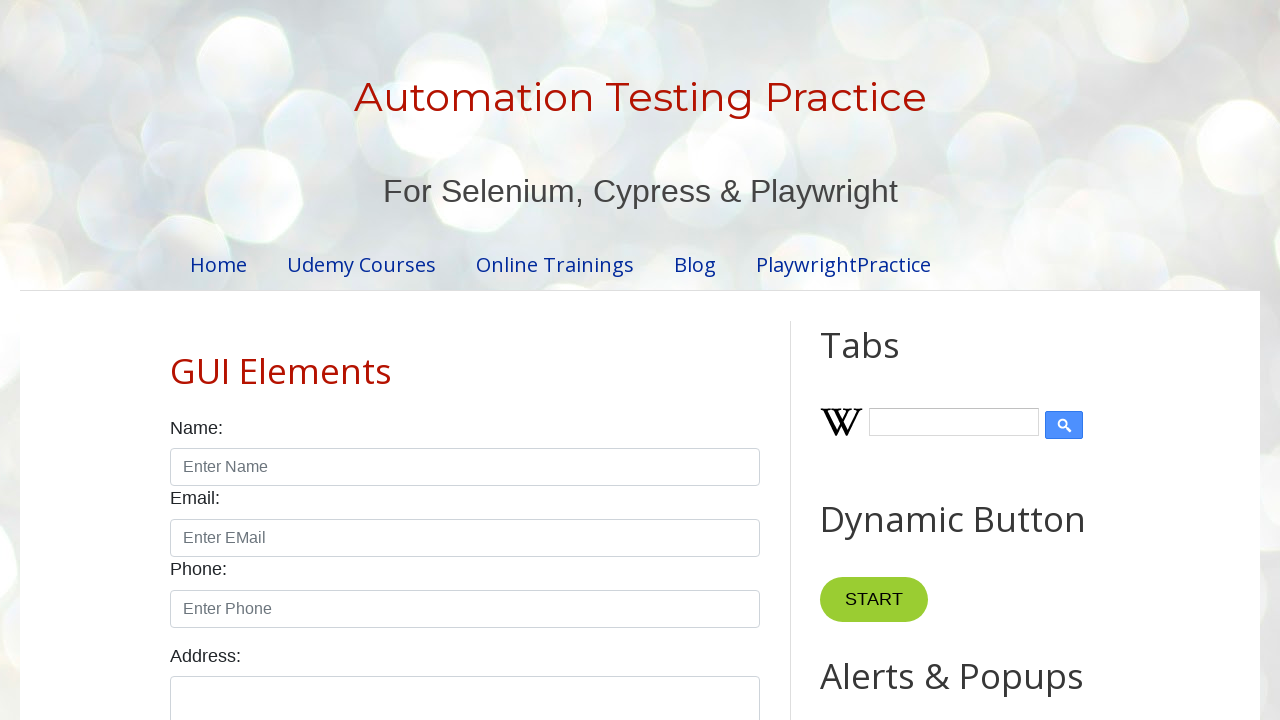

Filled name field with 'Varun' using JavaScript execution
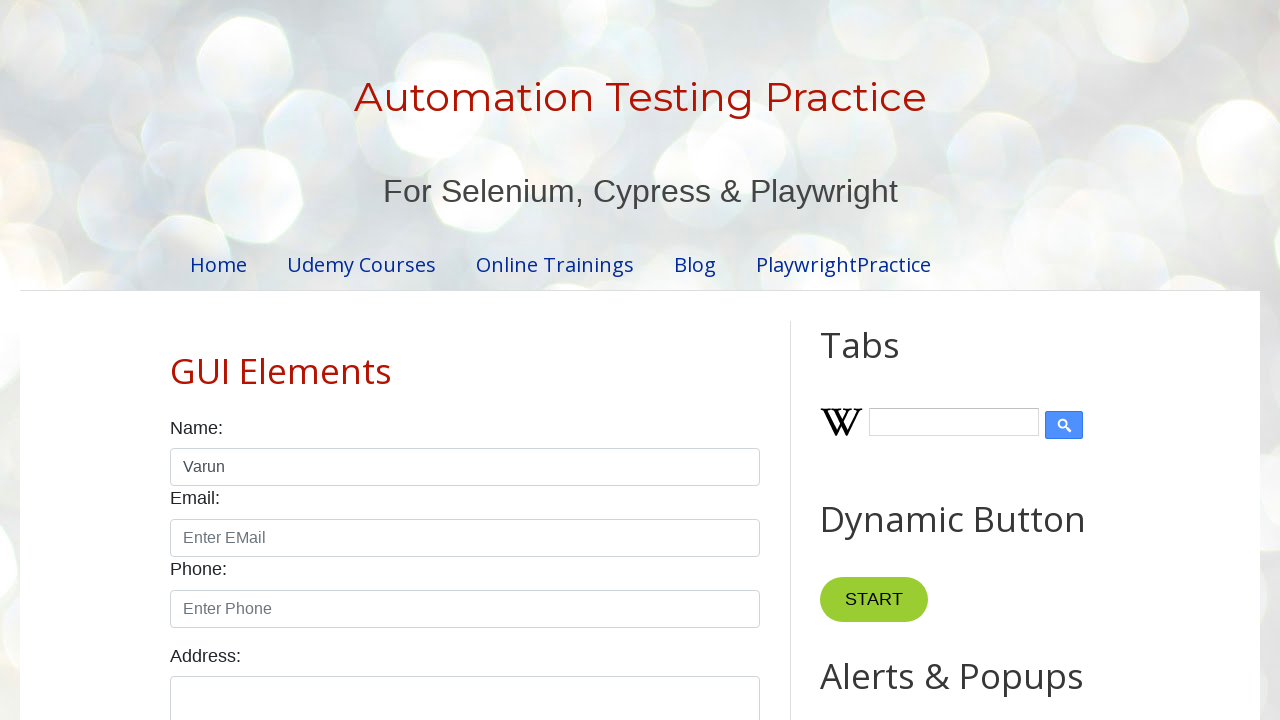

Selected male gender radio button using JavaScript execution
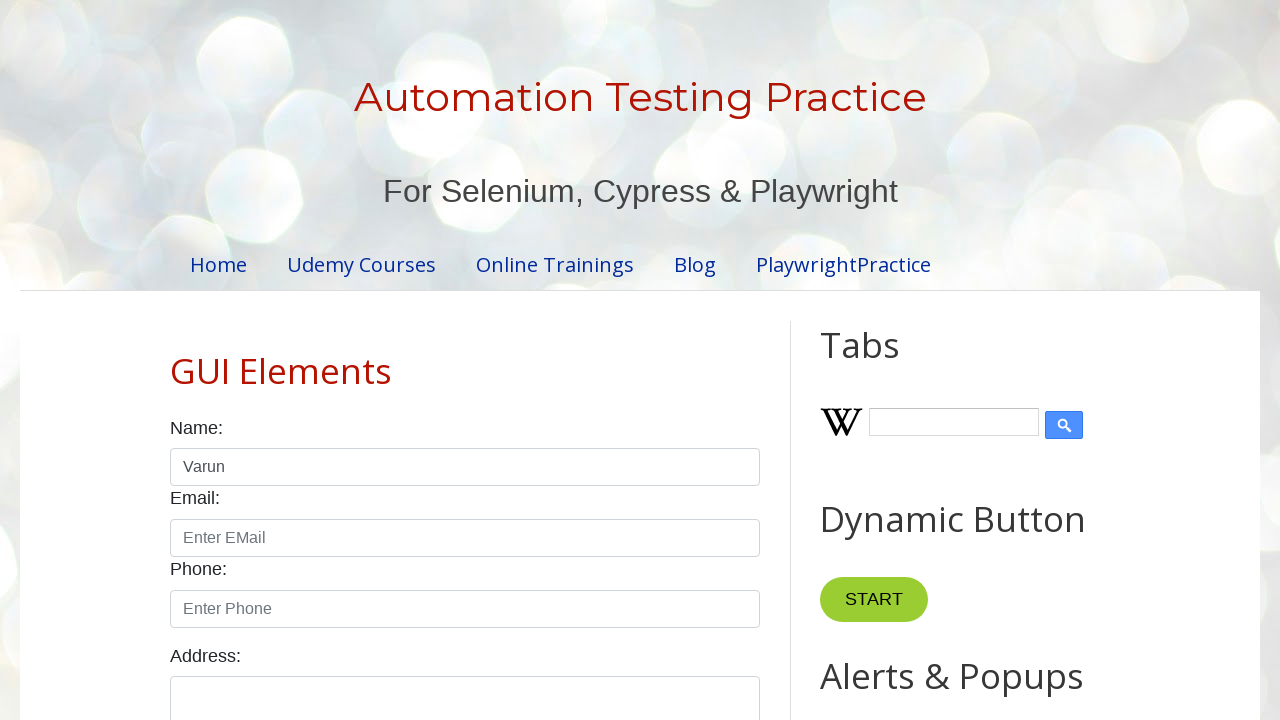

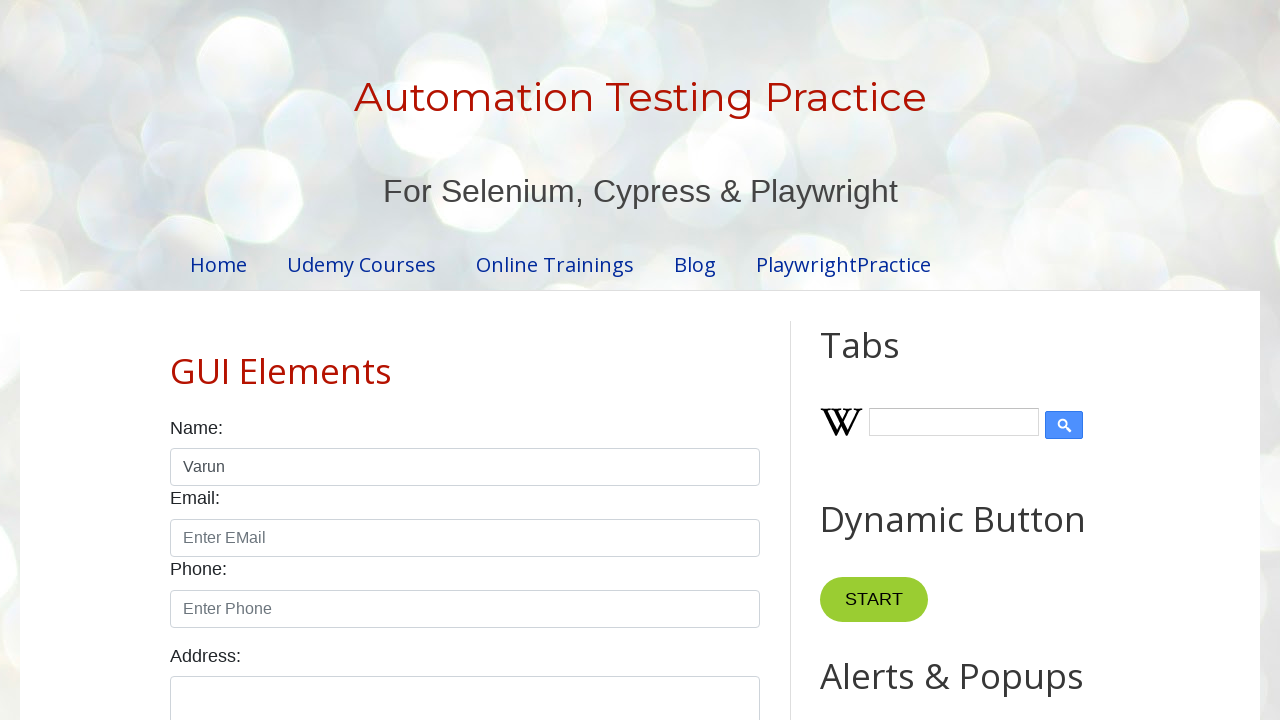